Tests Audible search page navigation by verifying product listings load and navigating through pagination by clicking the next button.

Starting URL: https://www.audible.com/search

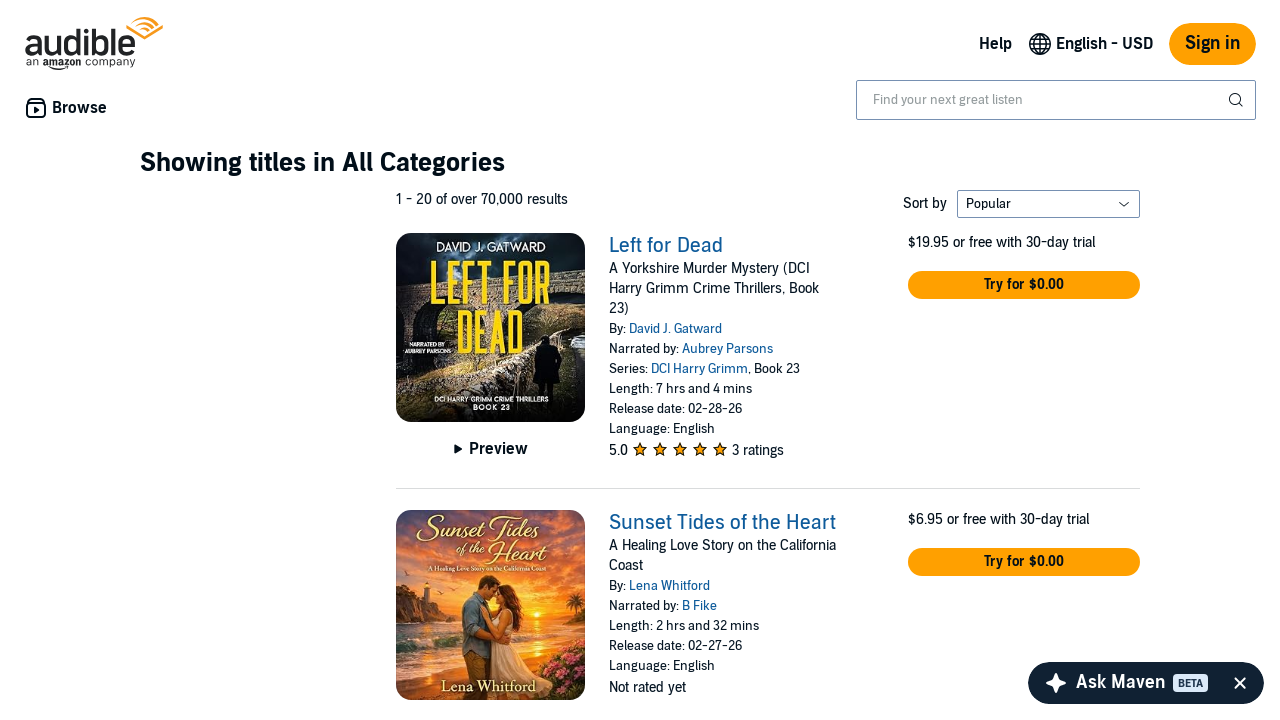

Waited for product container to load on Audible search page
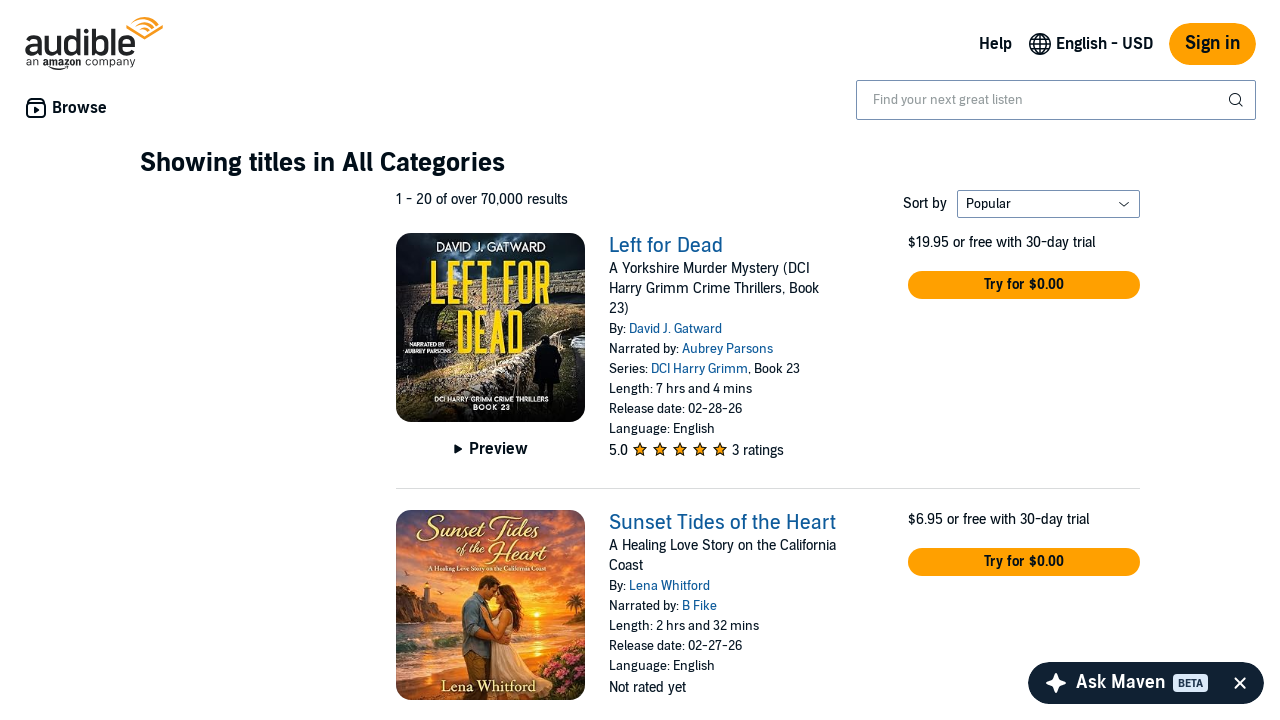

Verified product list items are displayed
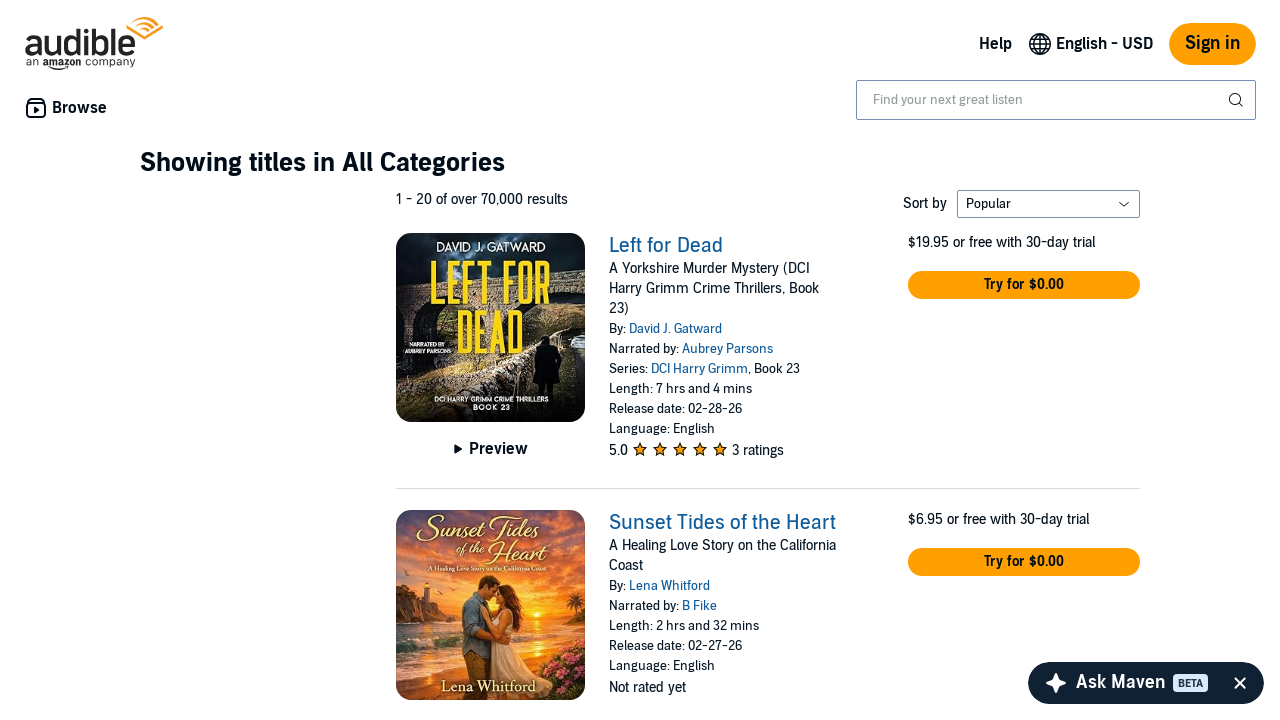

Verified pagination elements are present on the page
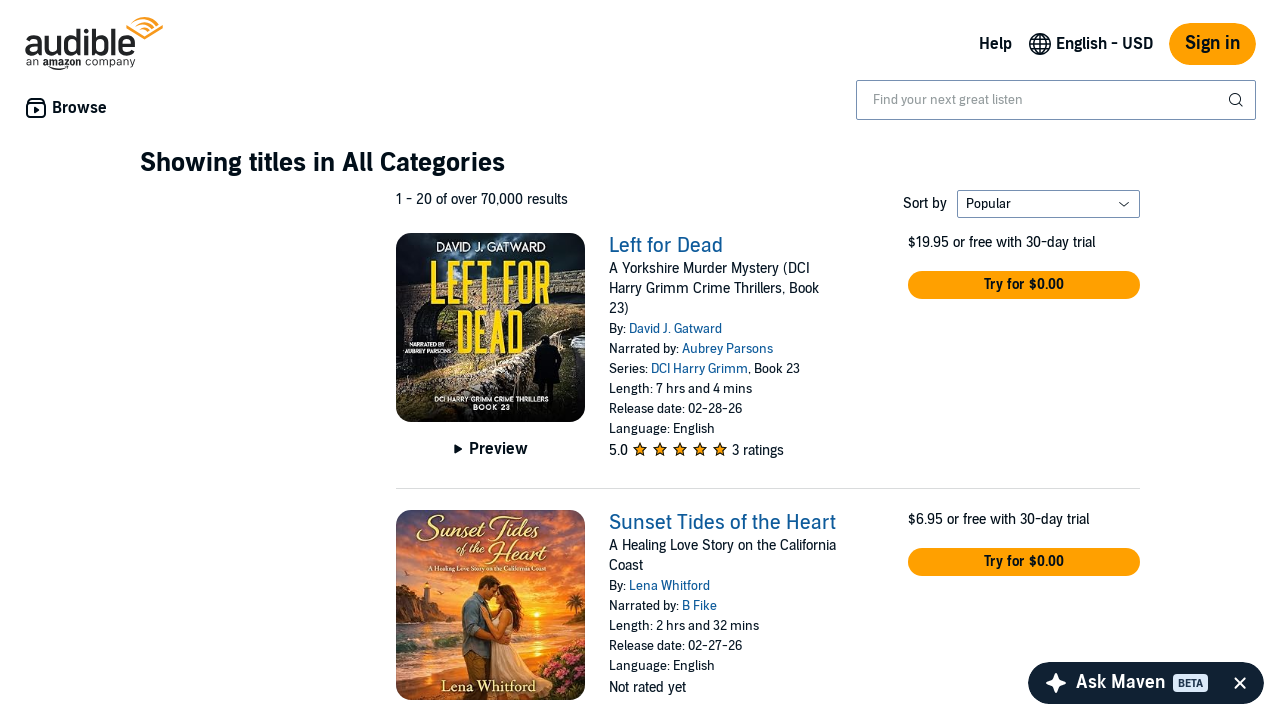

Clicked next page button to navigate to page 2 at (1124, 360) on span[class*="nextButton"]
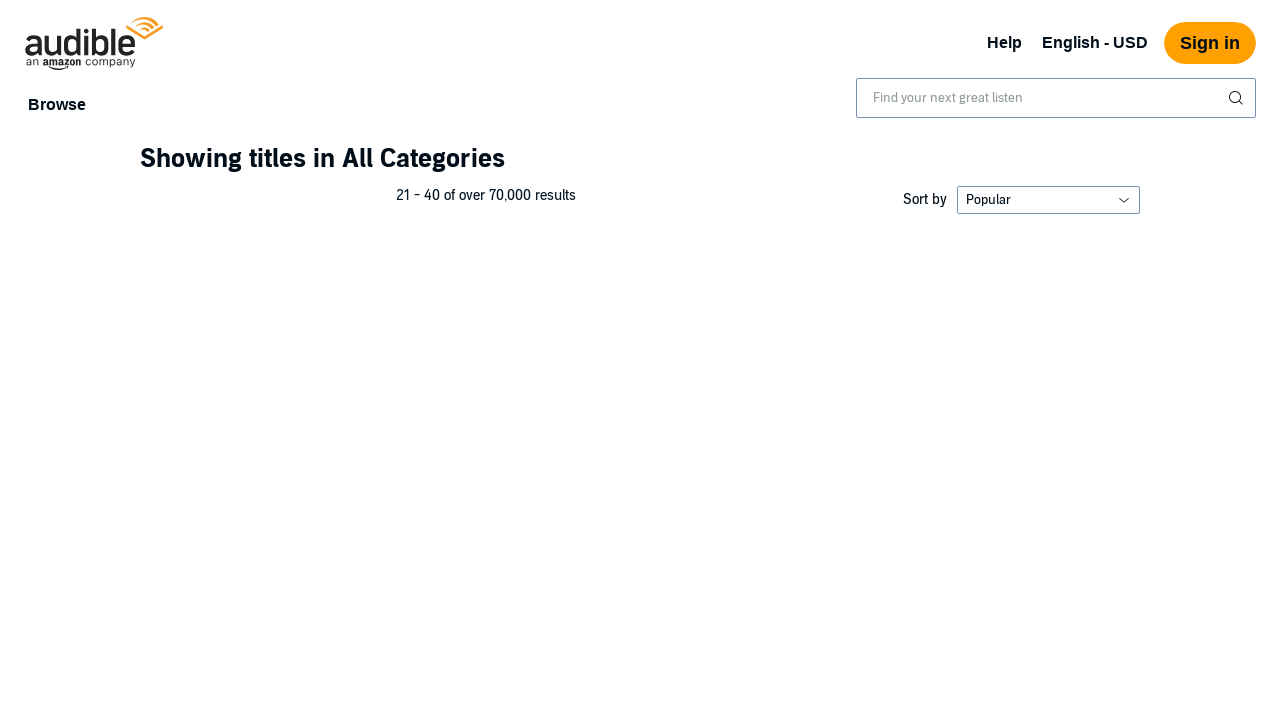

Waited for new page content to load after pagination
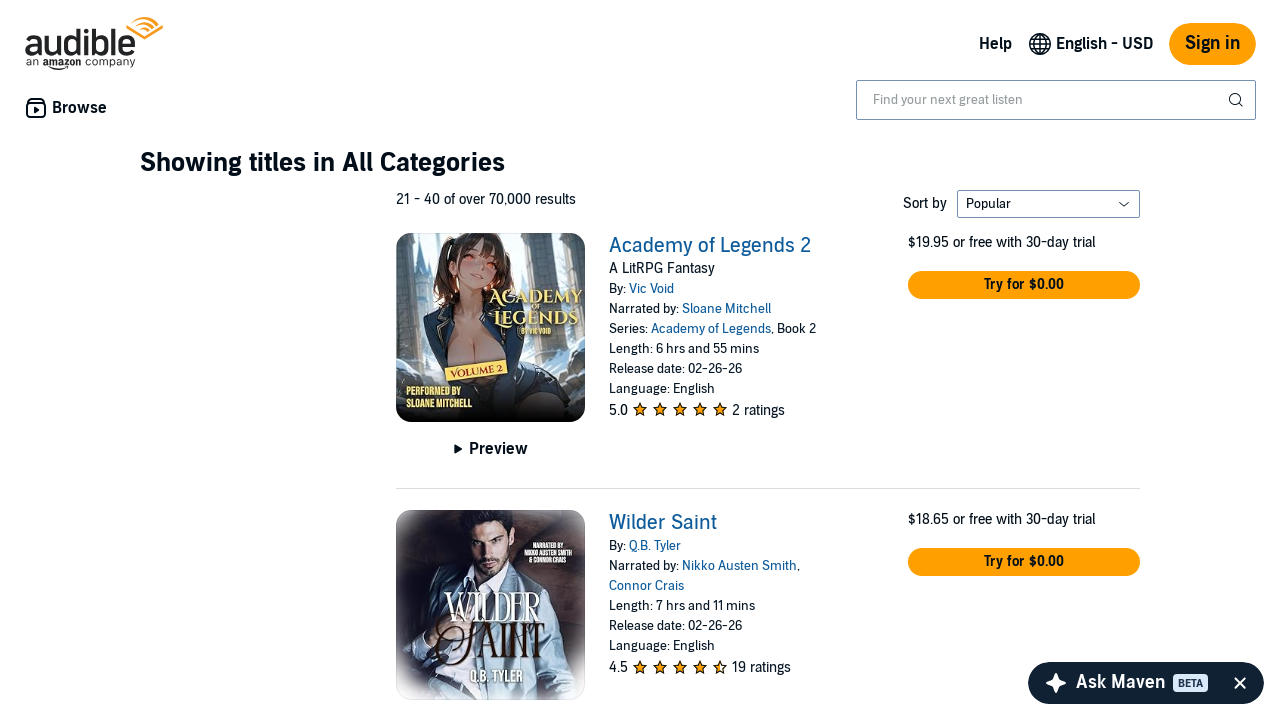

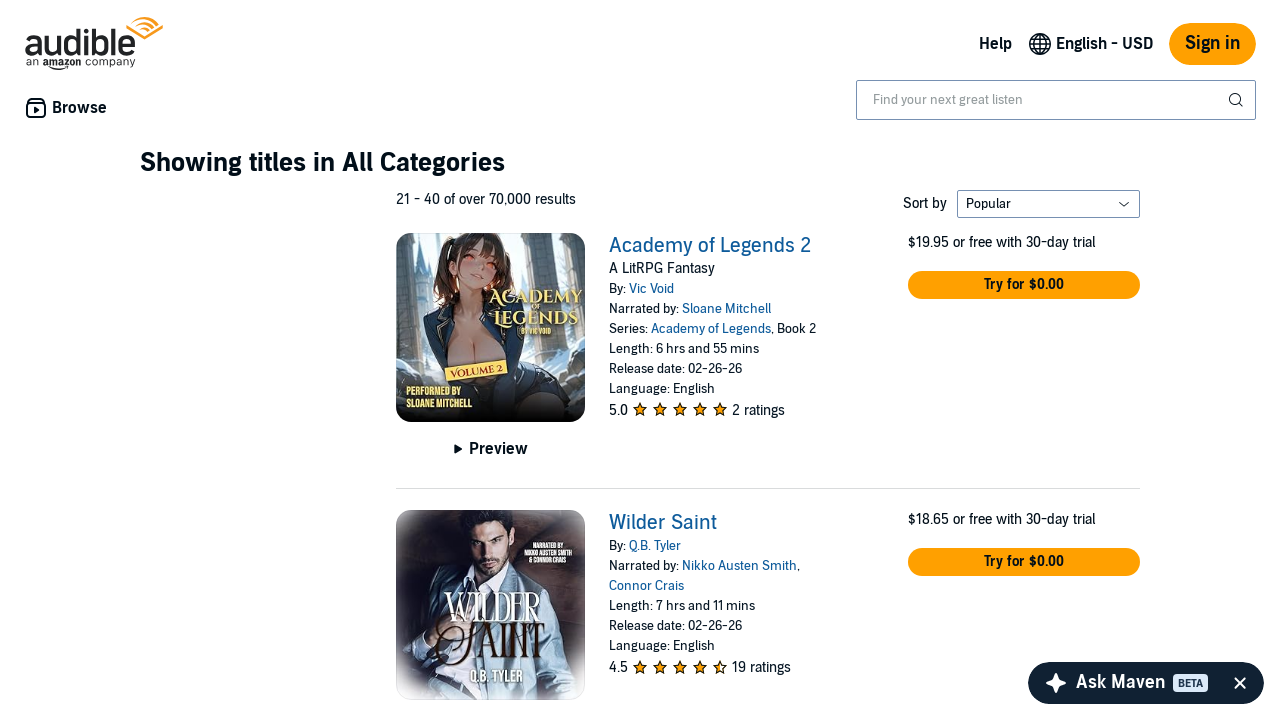